Tests modal dialog functionality by opening a large modal and then closing it

Starting URL: https://demoqa.com/modal-dialogs

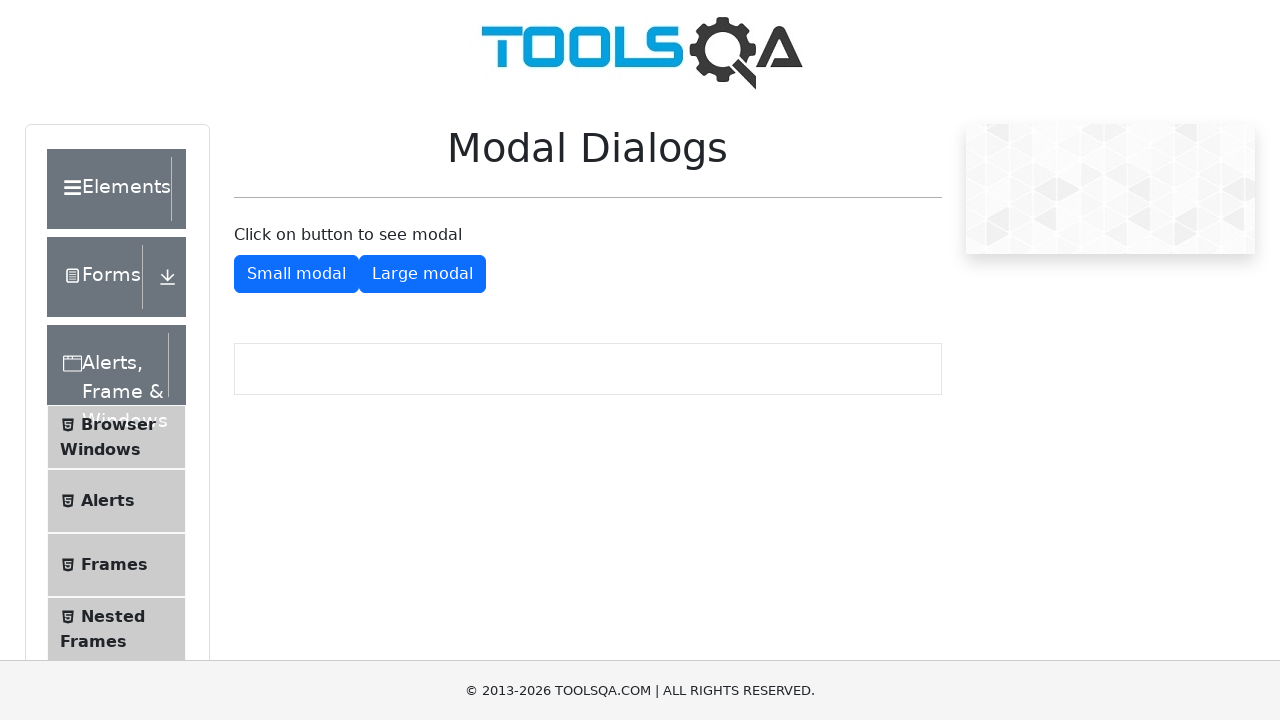

Scrolled down to make the large modal button visible
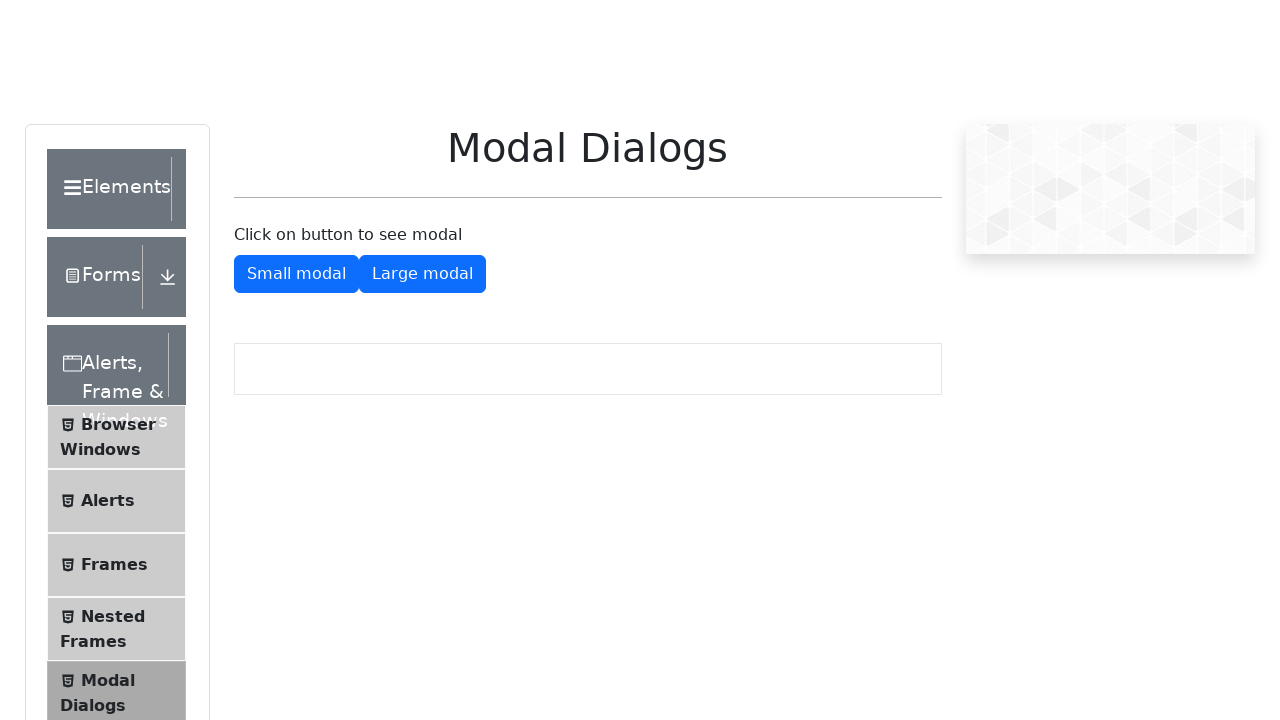

Clicked the large modal button to open the modal dialog at (422, 274) on button#showLargeModal
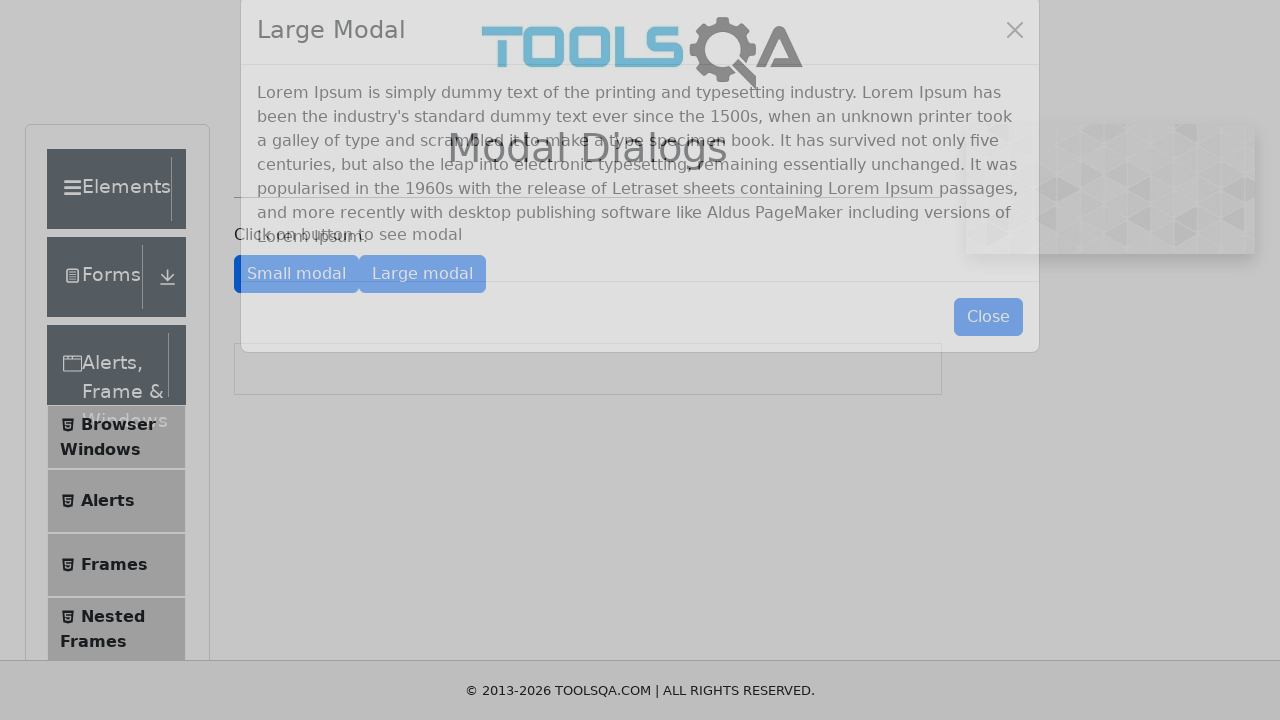

Large modal dialog appeared on the screen
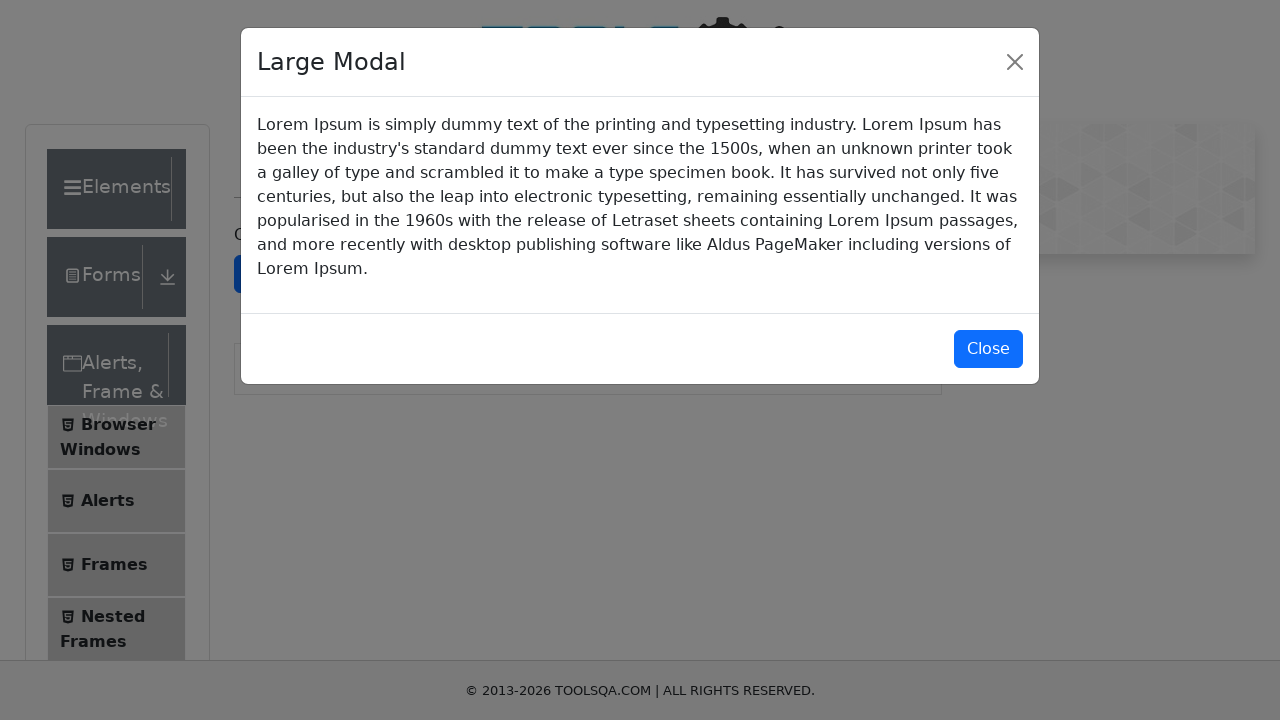

Clicked the close button to dismiss the modal dialog at (988, 350) on button#closeLargeModal
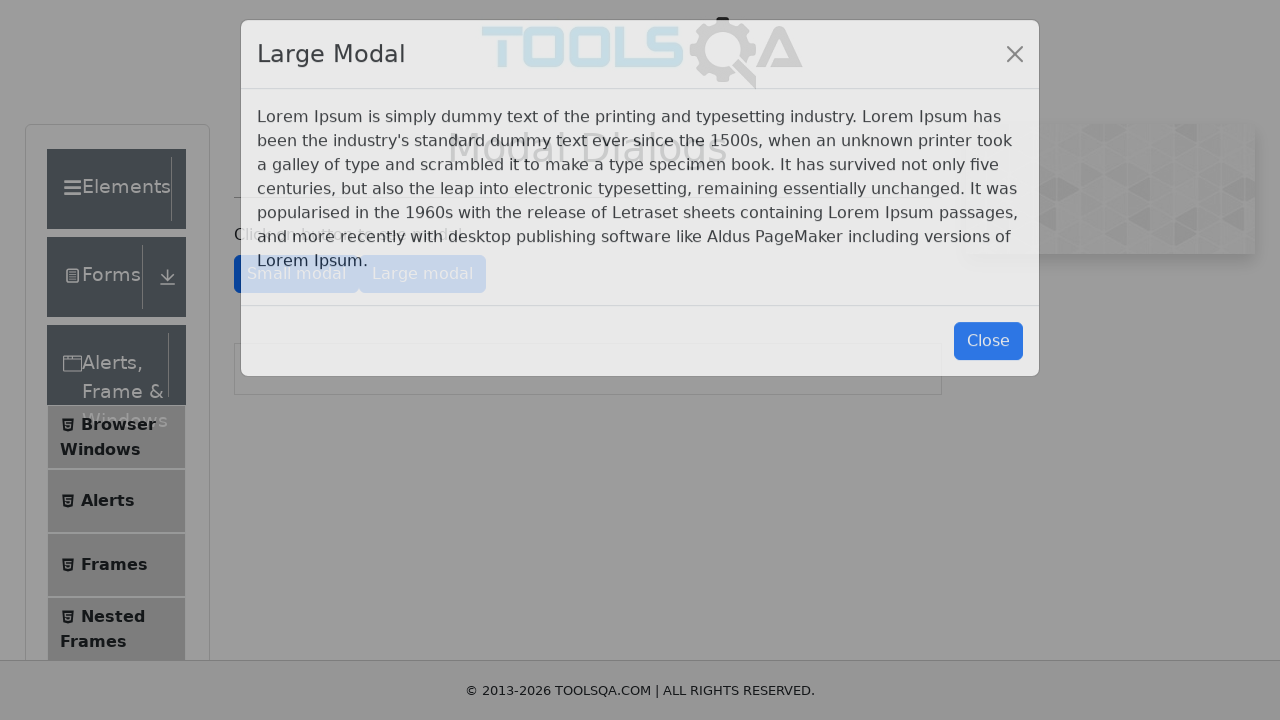

Modal dialog closed and disappeared from the screen
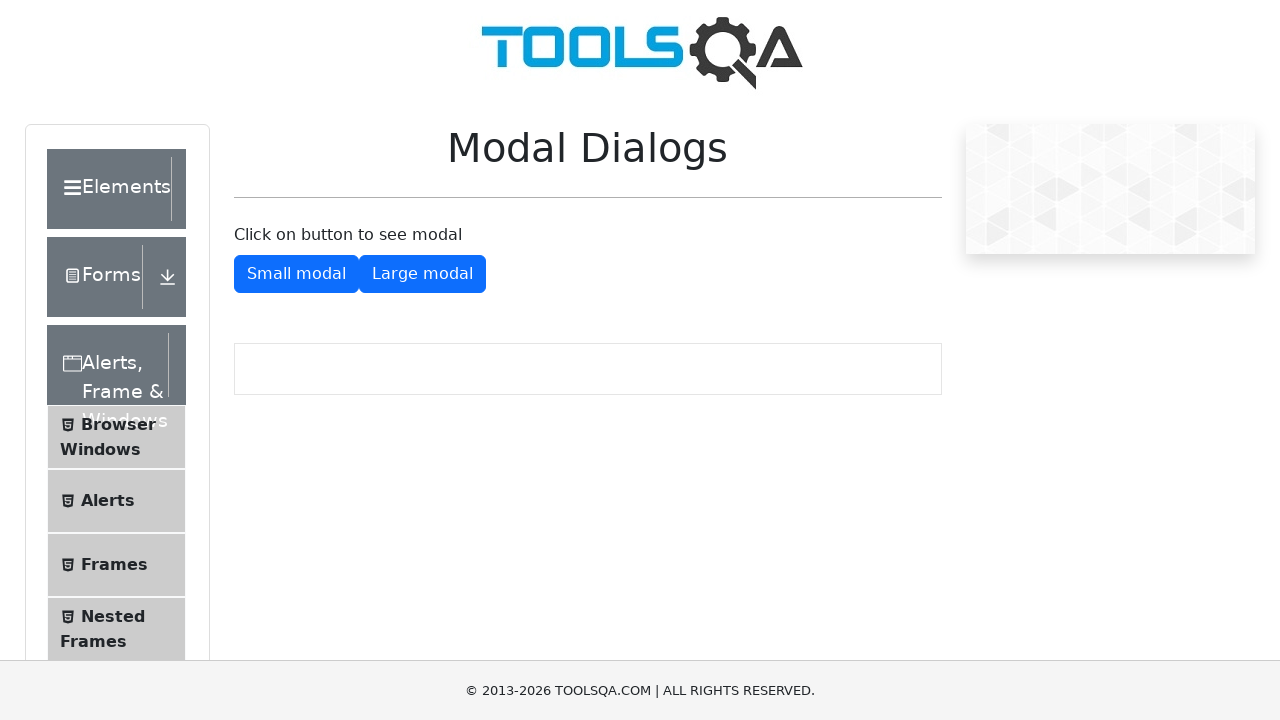

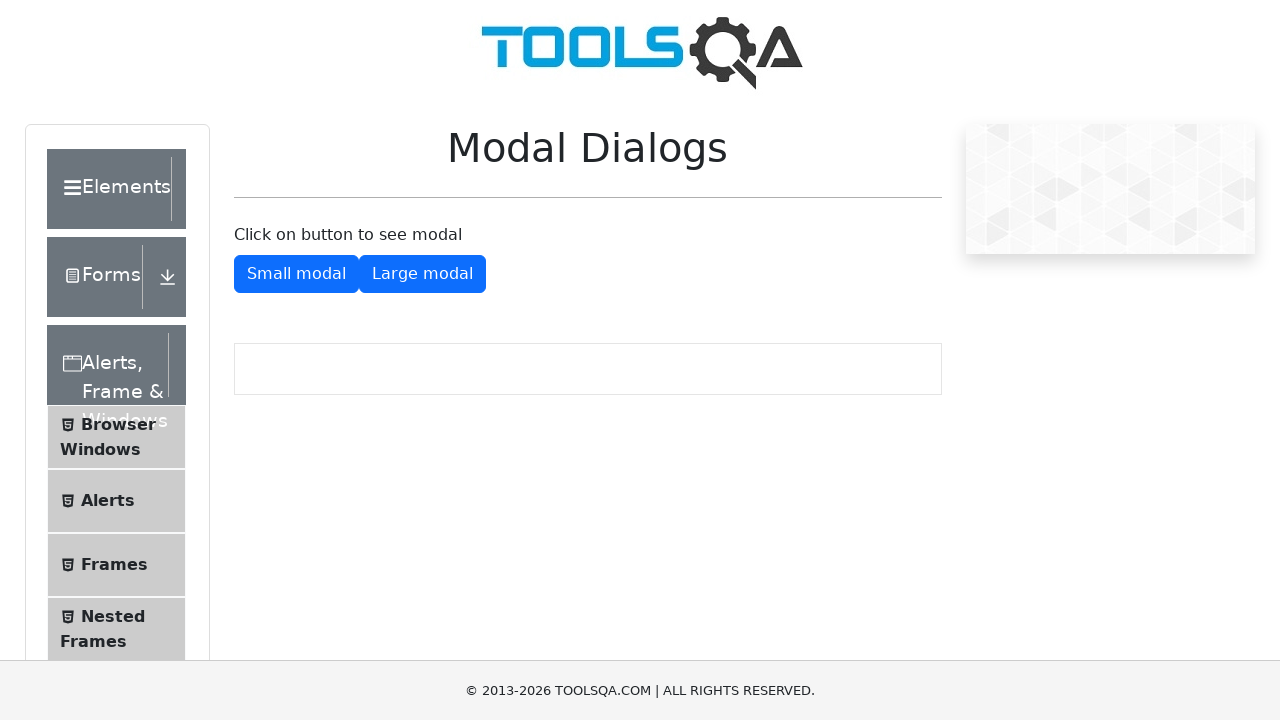